Tests hover functionality by hovering over an avatar image and verifying that additional user information (caption) appears.

Starting URL: http://the-internet.herokuapp.com/hovers

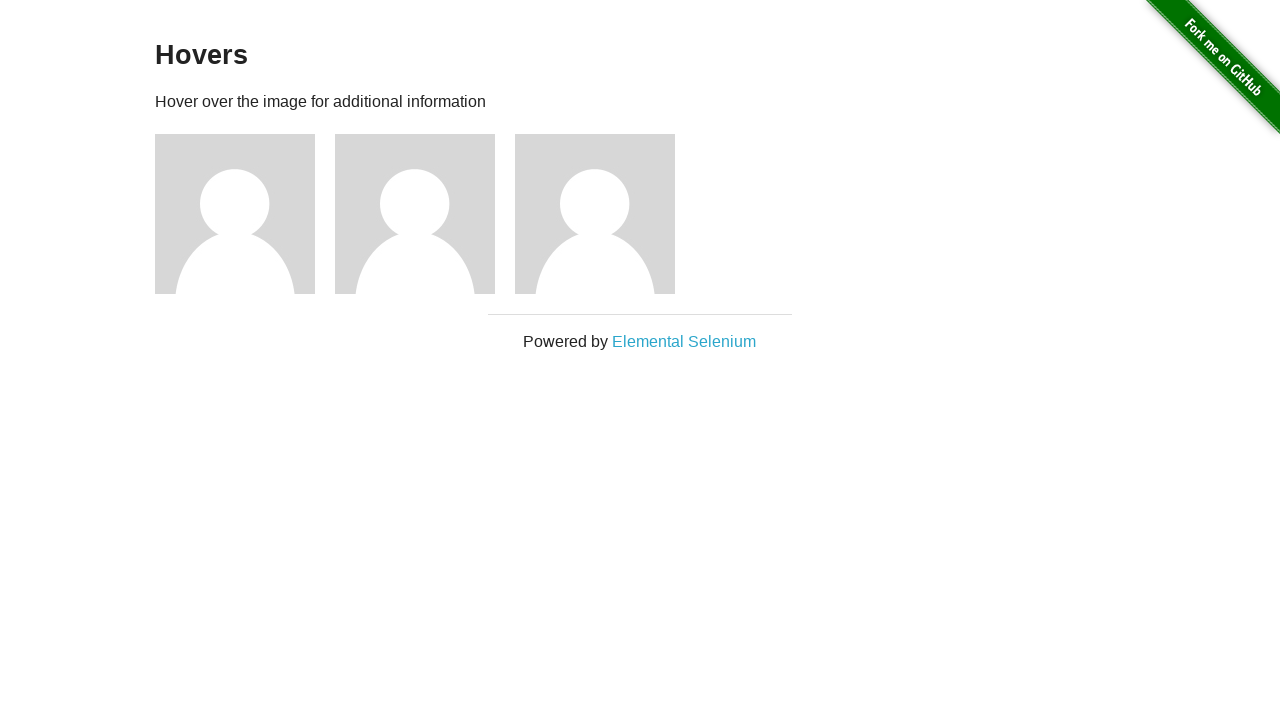

Located the first avatar figure element
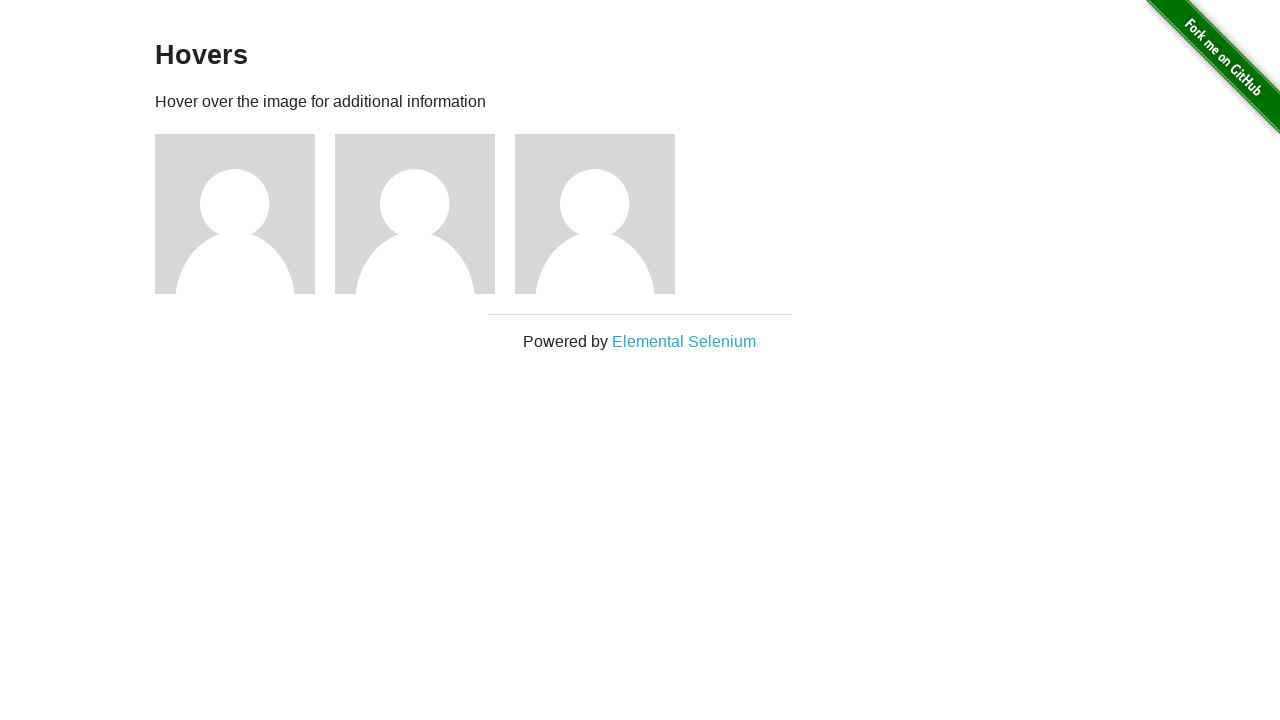

Hovered over the avatar image at (245, 214) on .figure >> nth=0
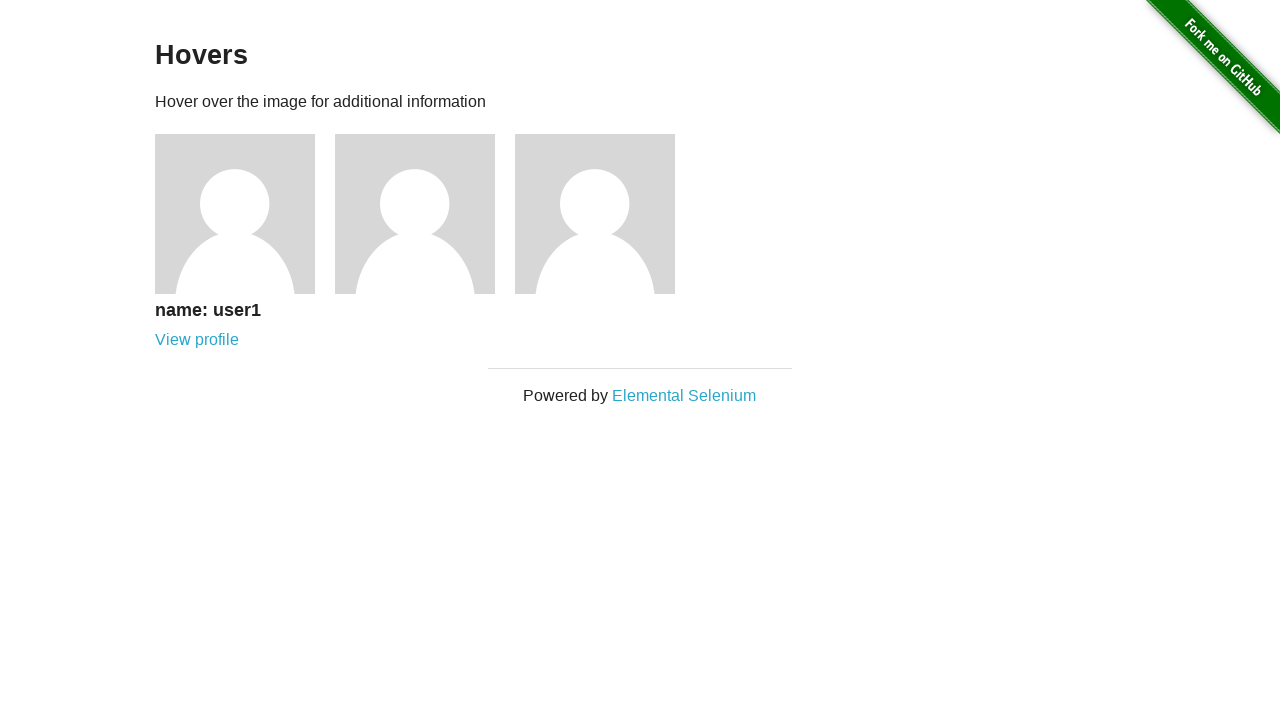

Located the avatar caption element
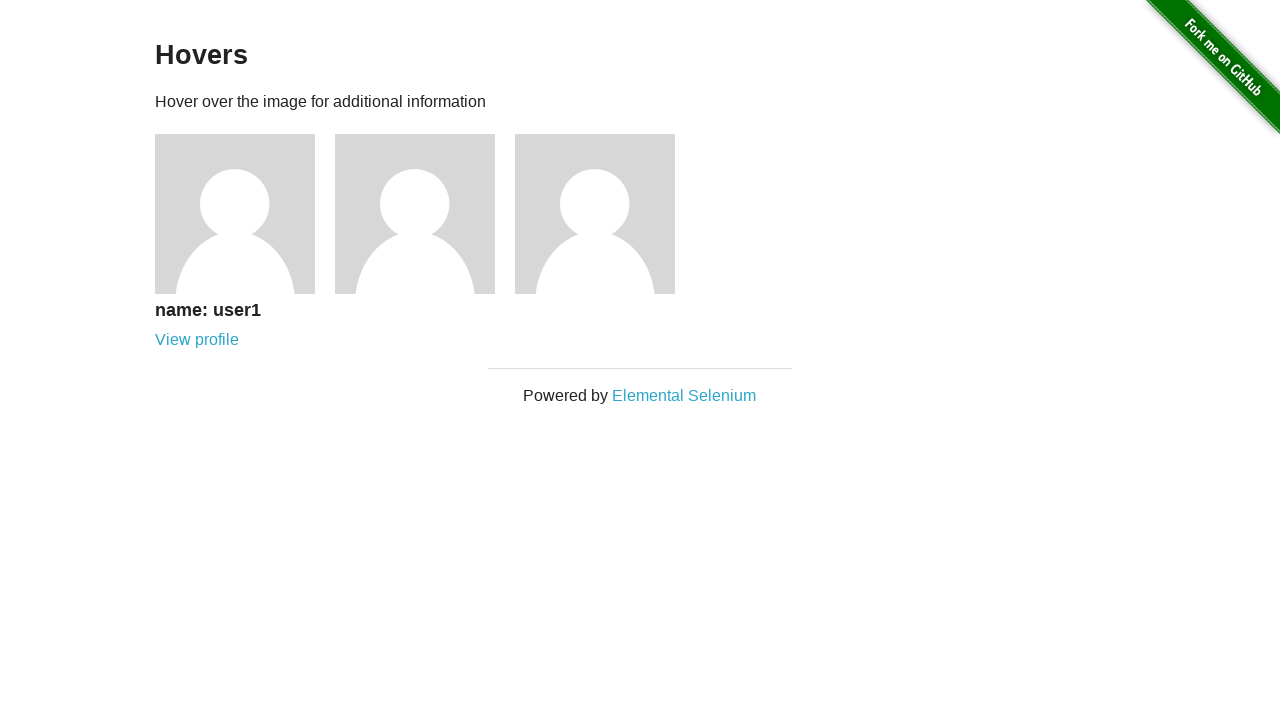

Waited for caption to become visible
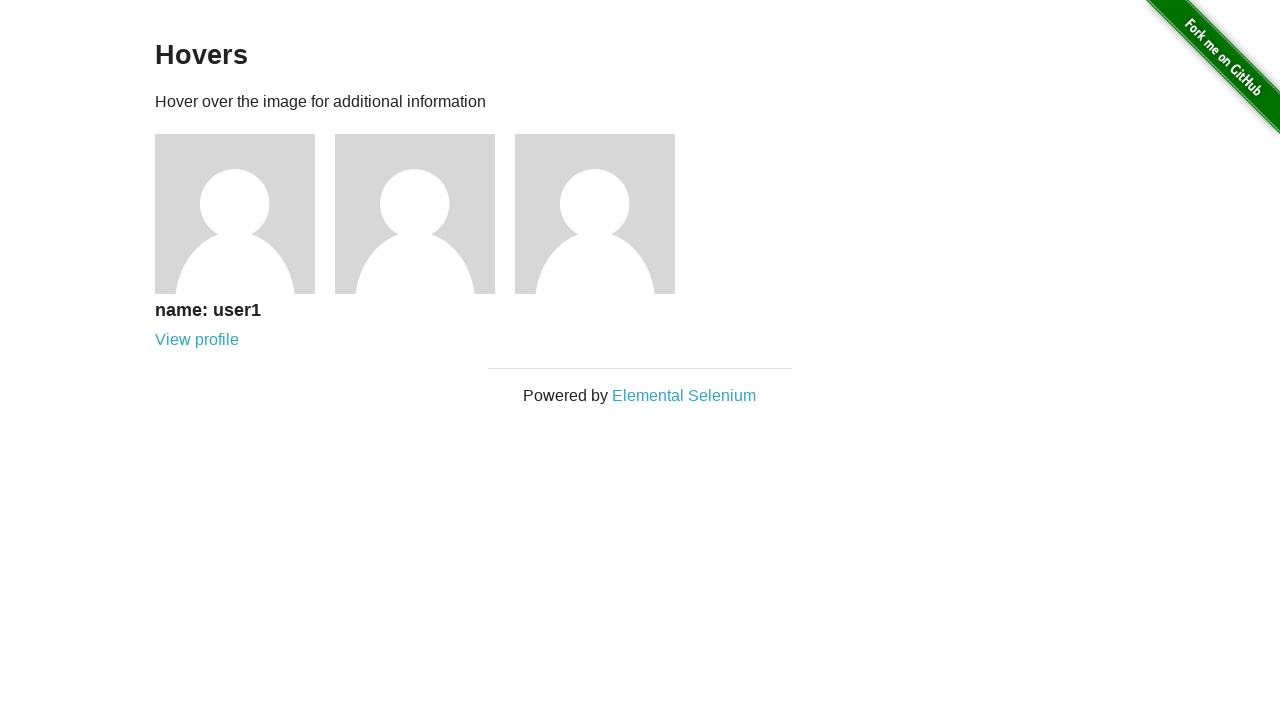

Verified that the caption is visible
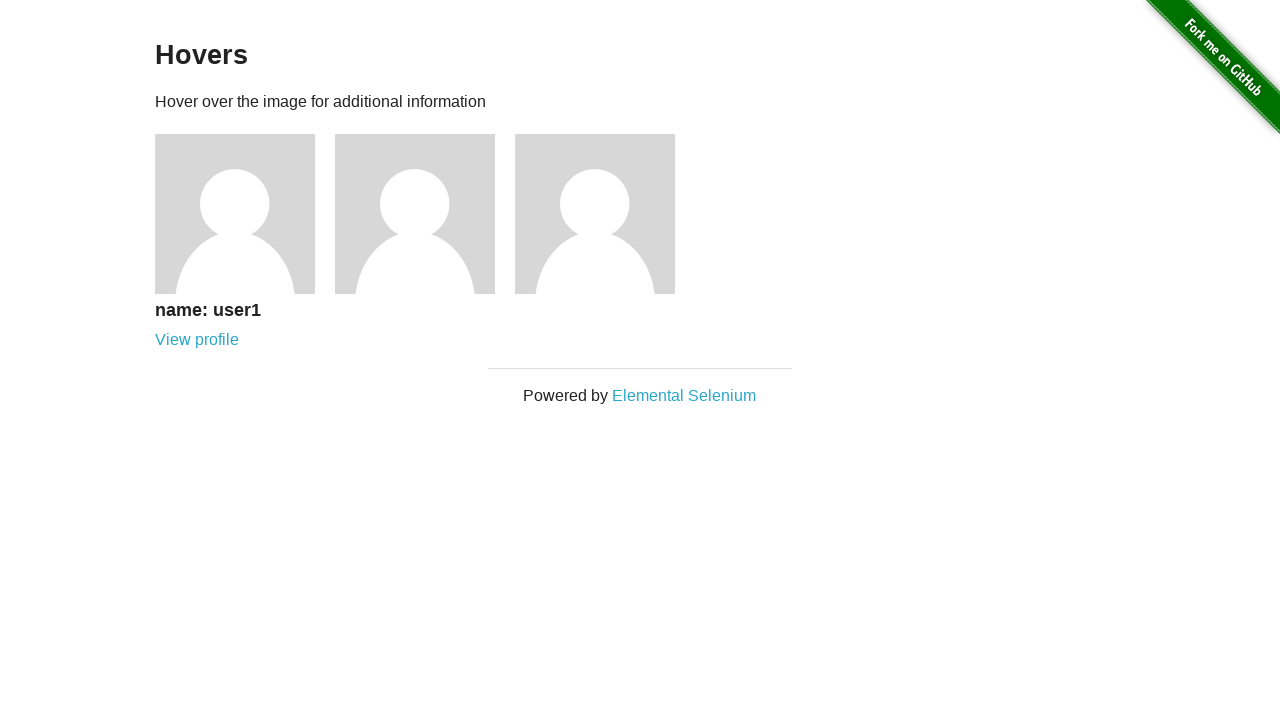

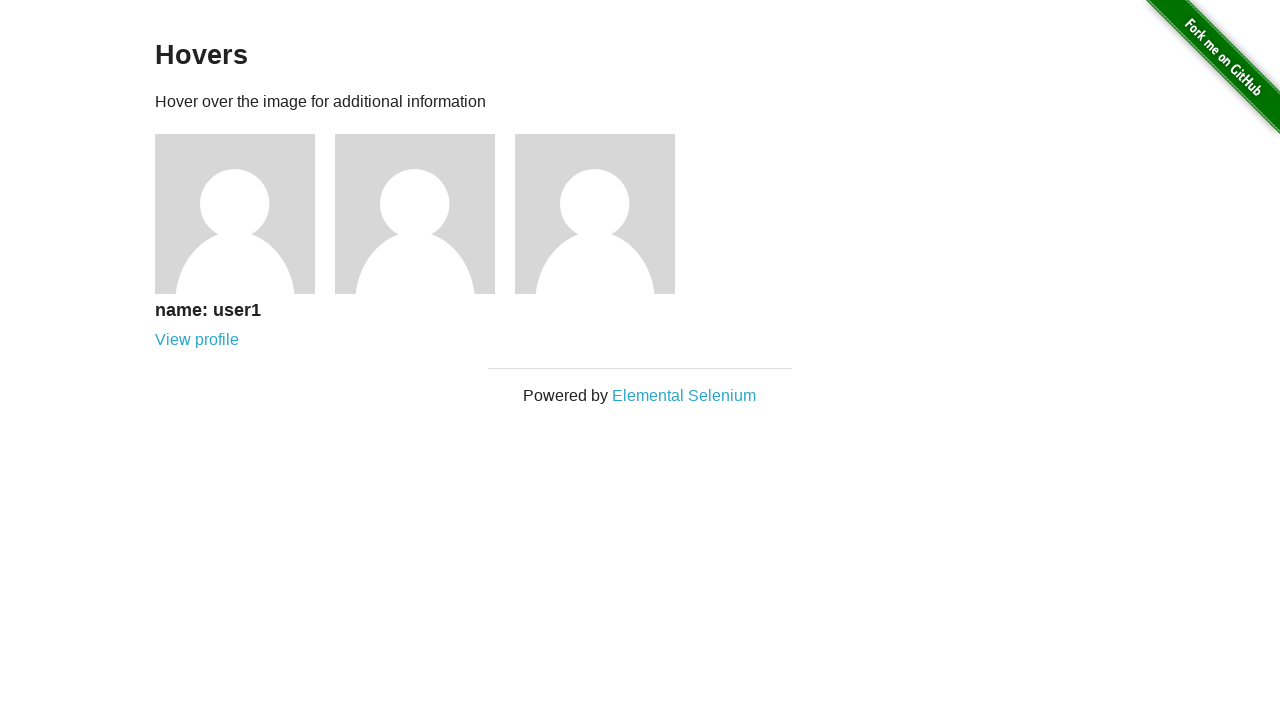